Verifies navigation to the Test Cases page by clicking the Test Cases button and confirming the page loads successfully

Starting URL: https://automationexercise.com

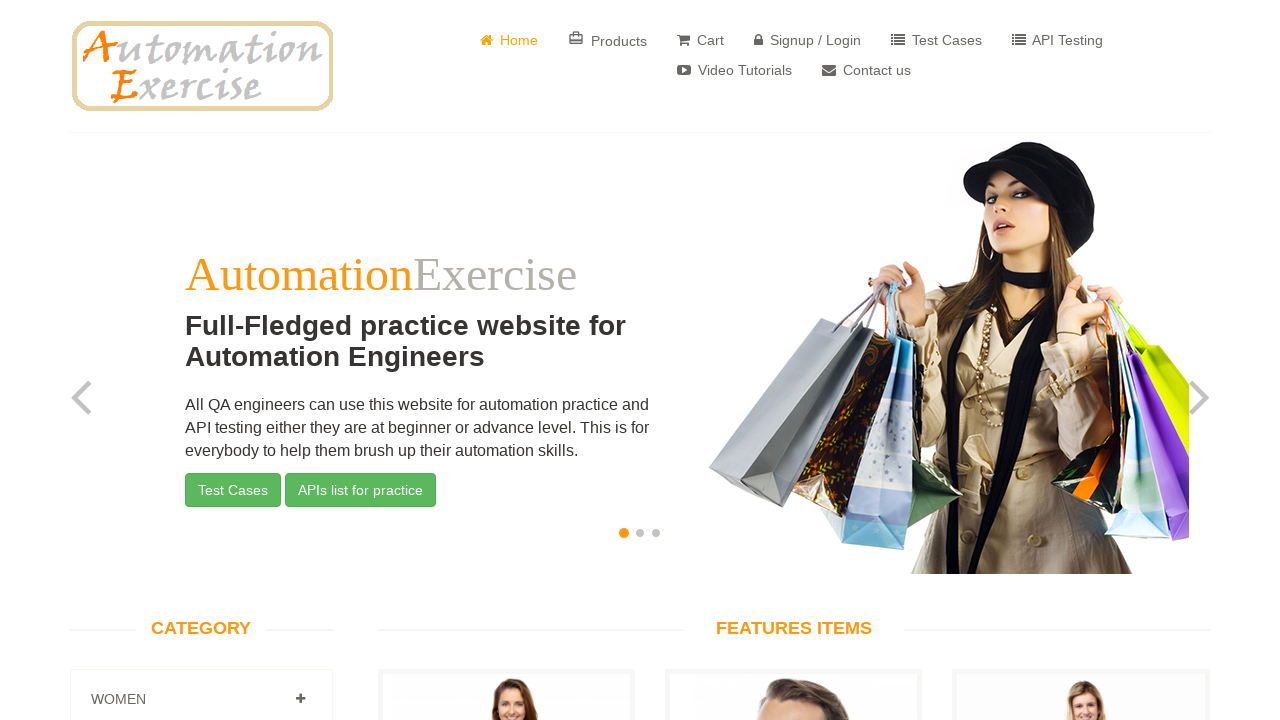

Home page body element loaded
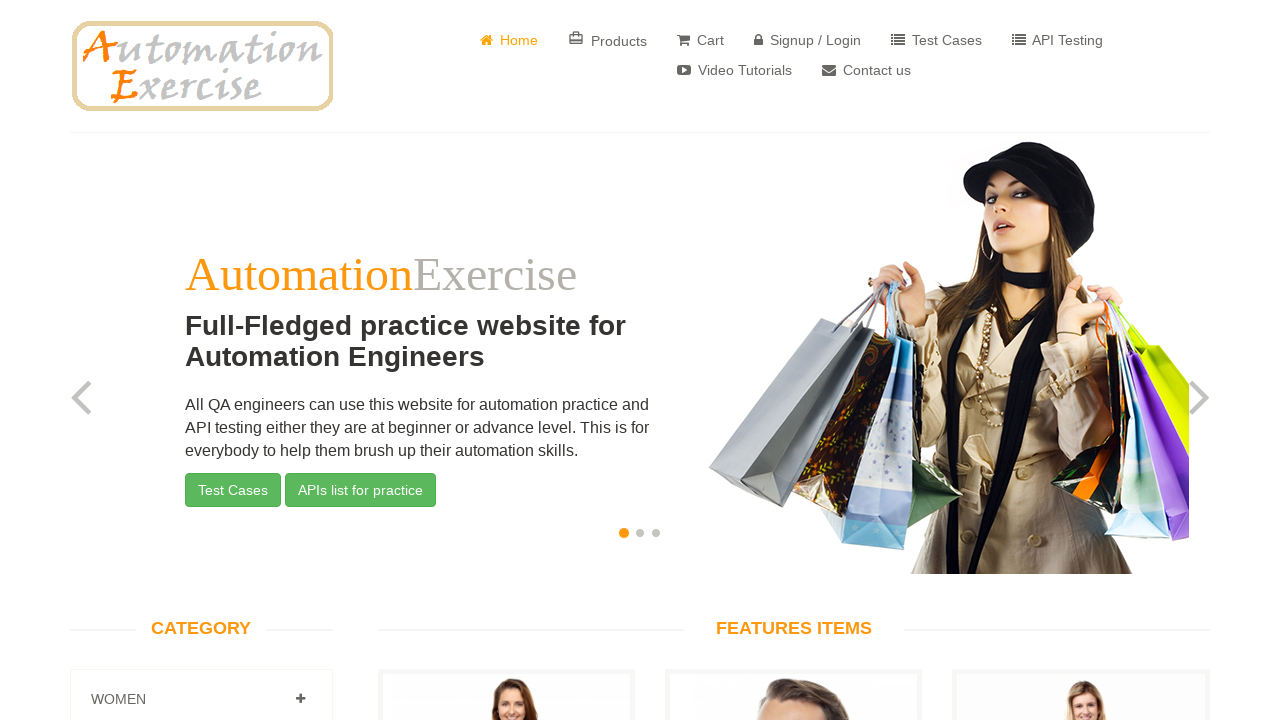

Clicked Test Cases button at (936, 40) on a[href='/test_cases']
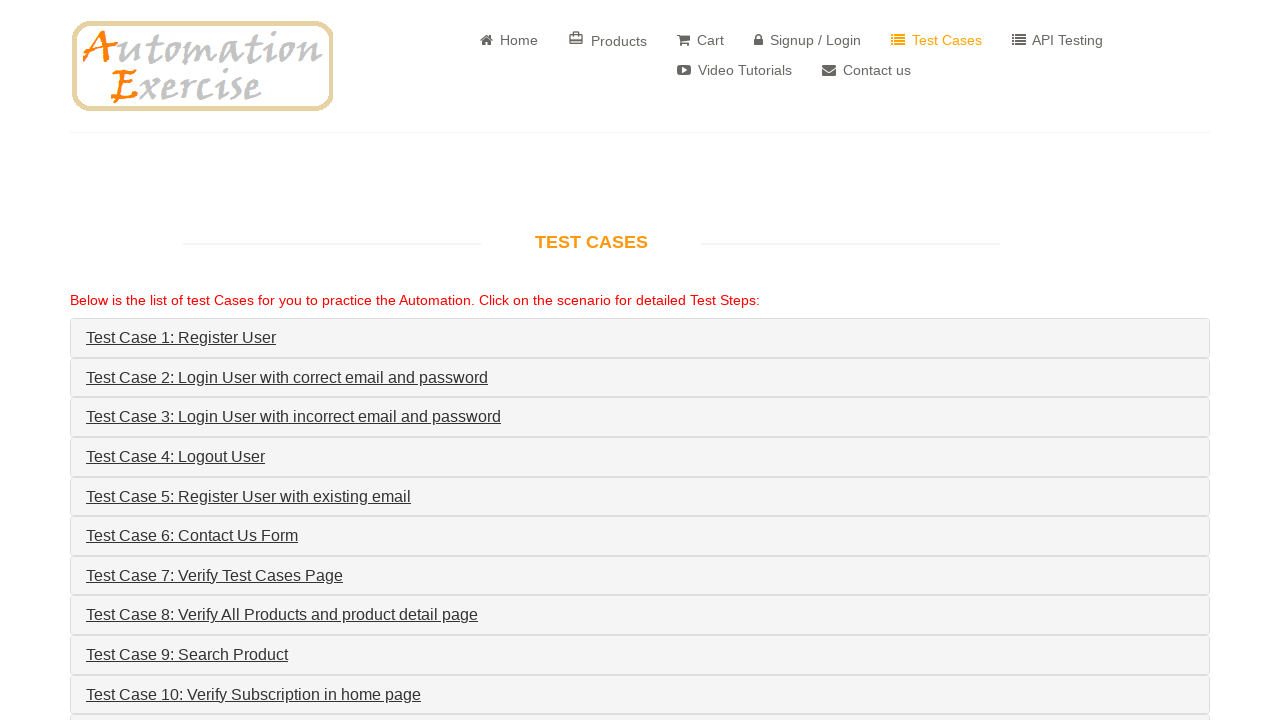

Test Cases page loaded successfully - URL confirmed
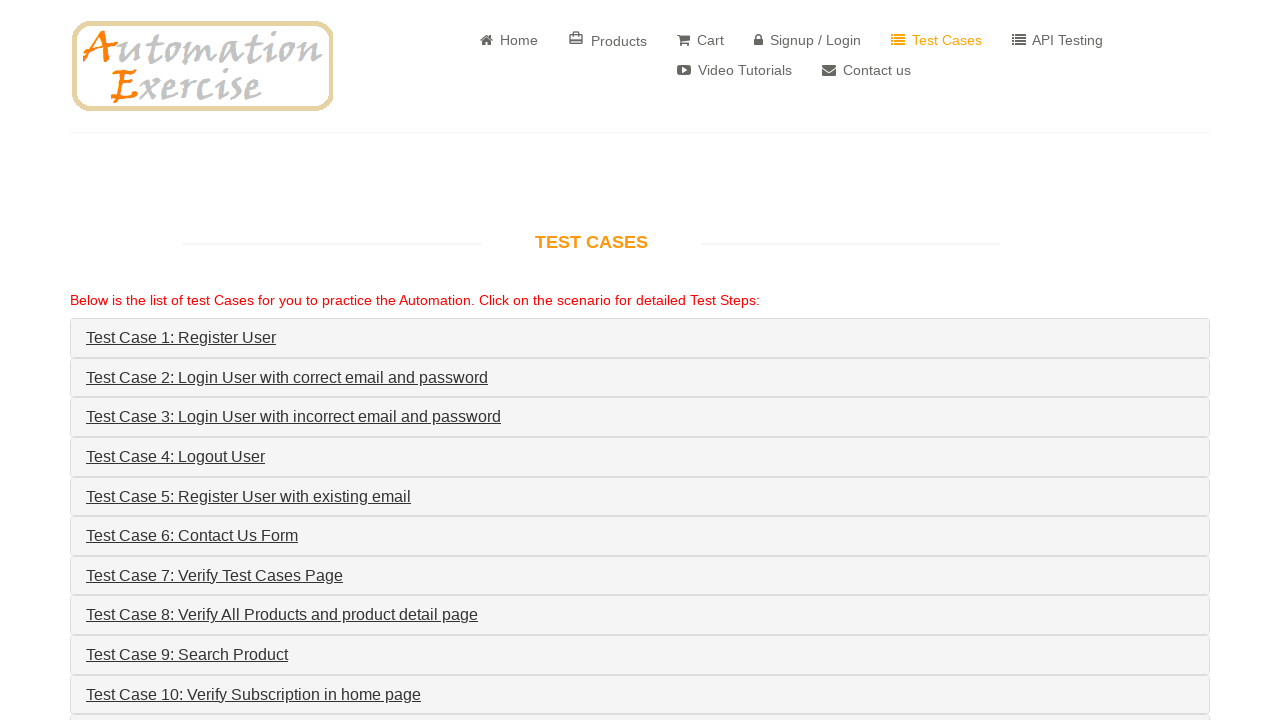

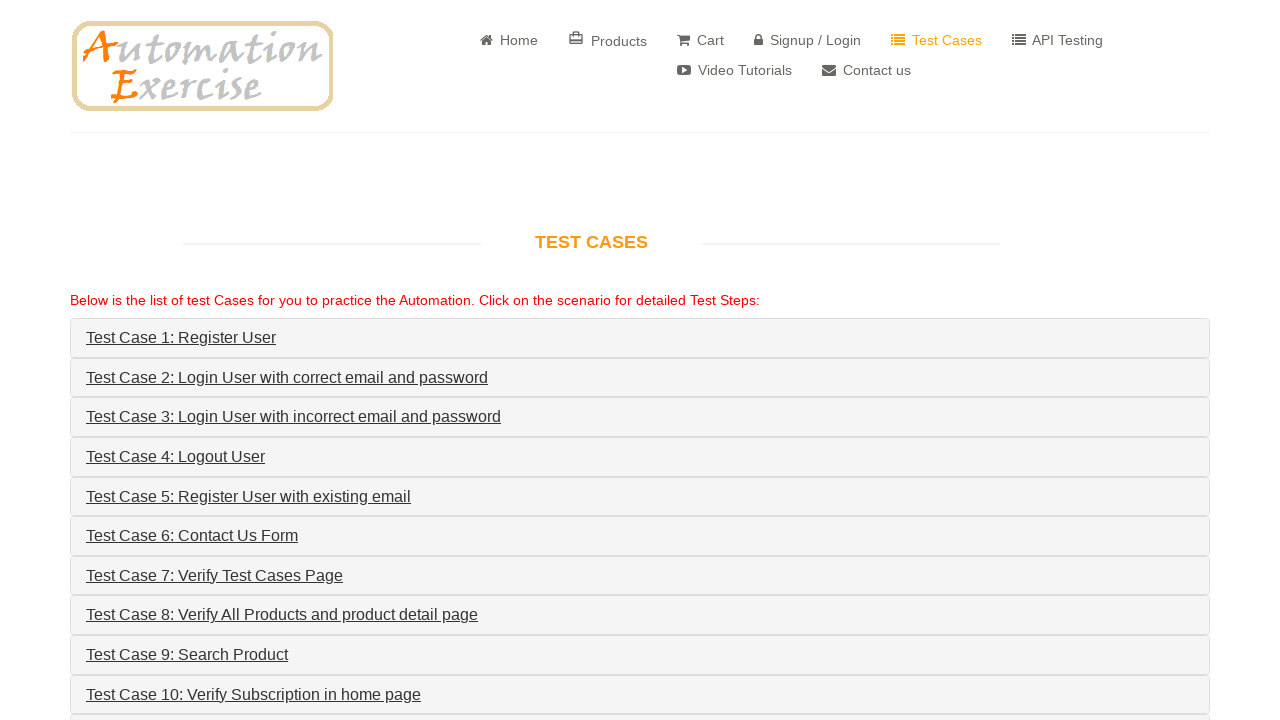